Navigates to US Bank homepage and waits for the page to load completely

Starting URL: https://www.usbank.com/index.html

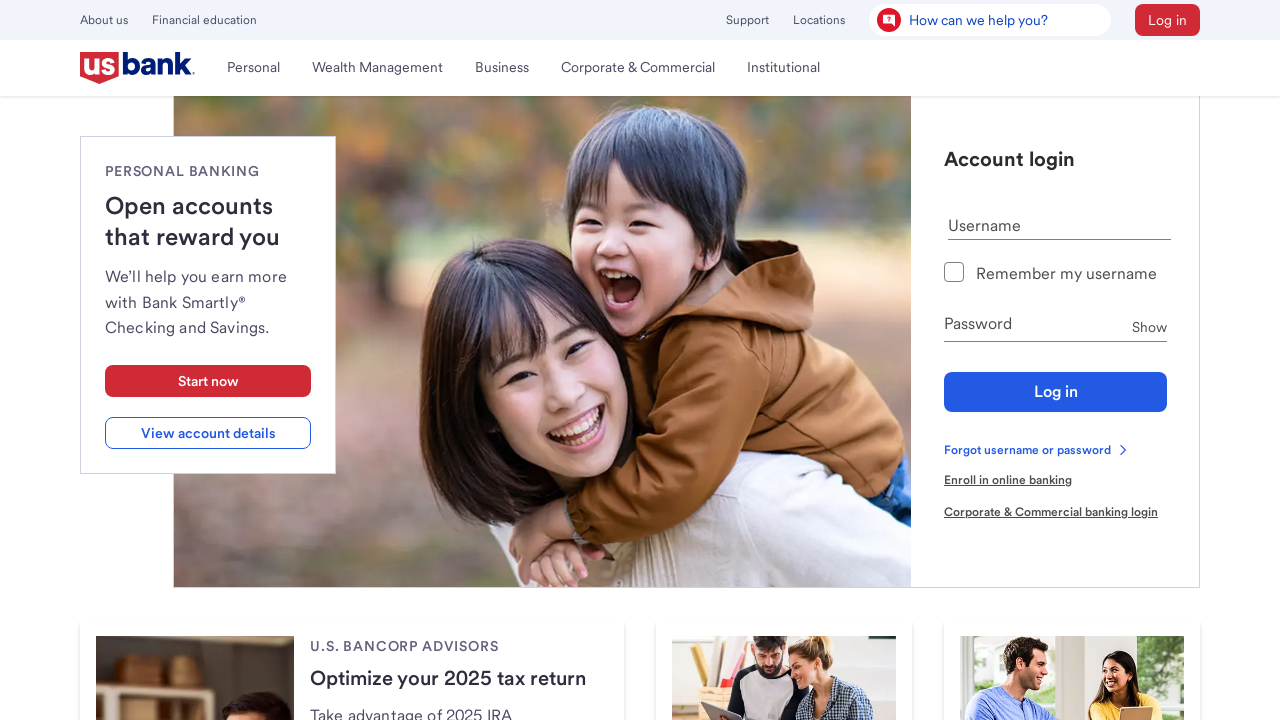

Navigated to US Bank homepage
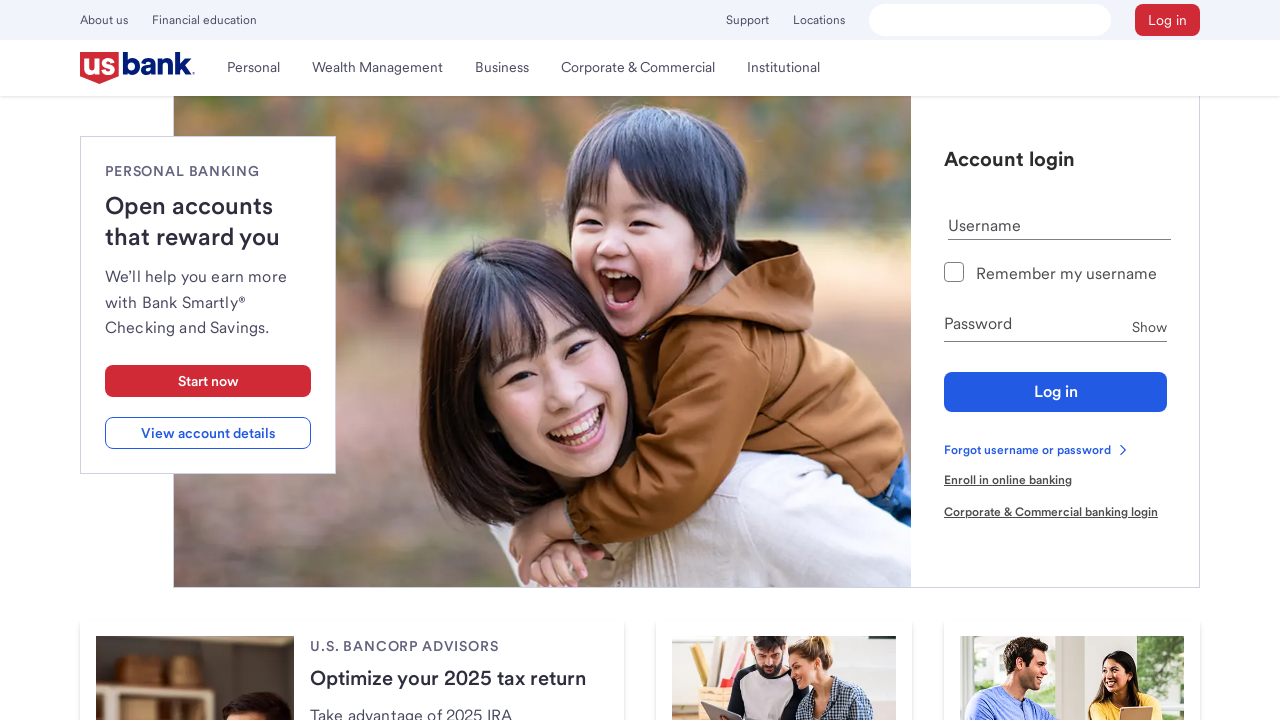

Page reached networkidle state - all network requests completed
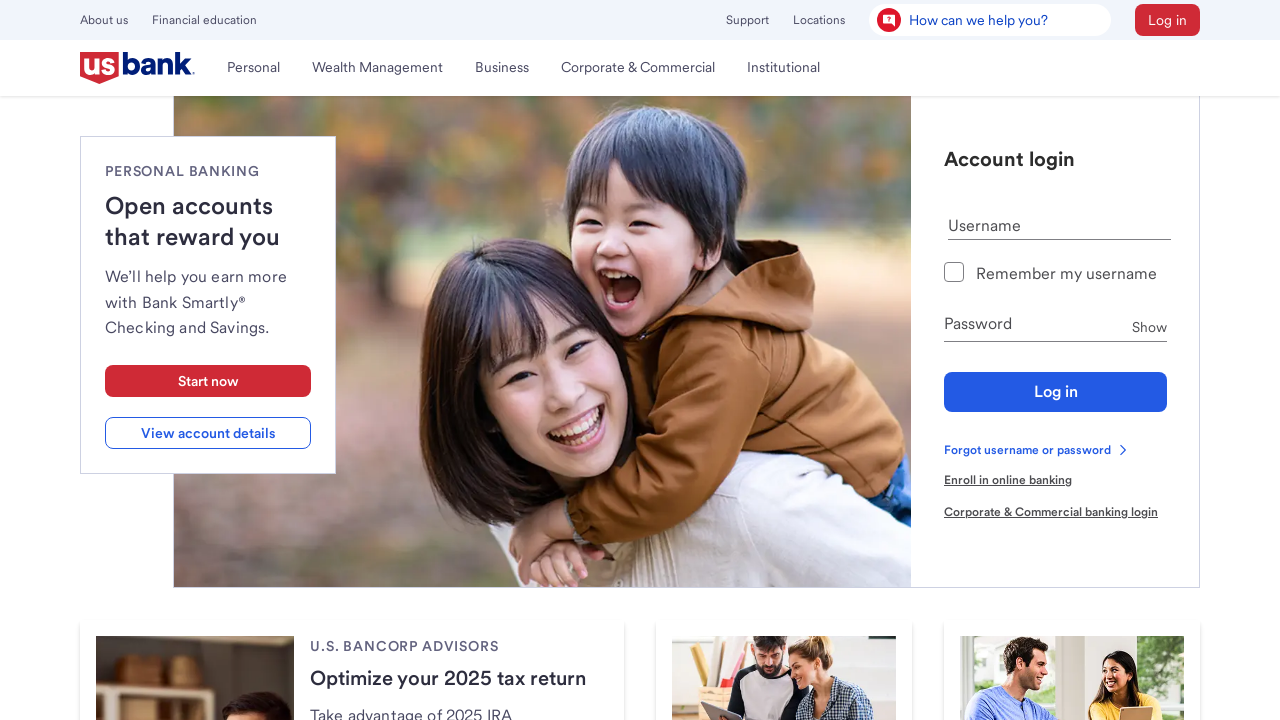

Body element is present on the page
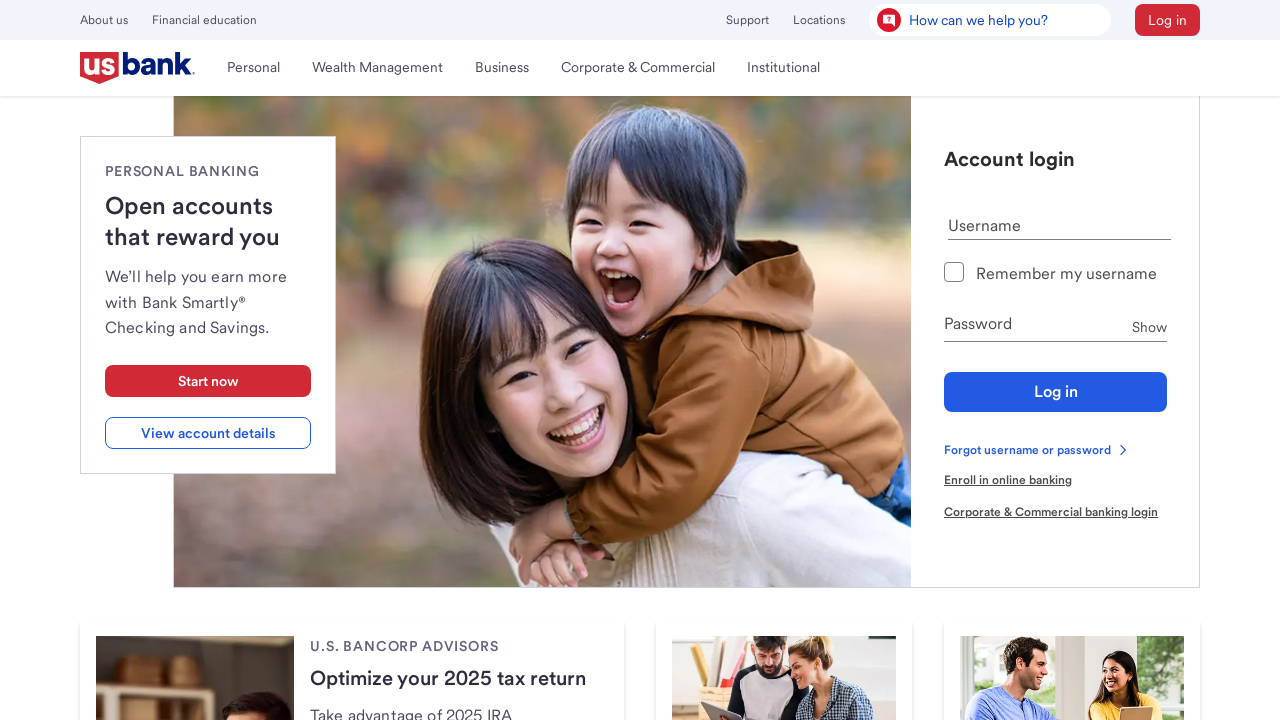

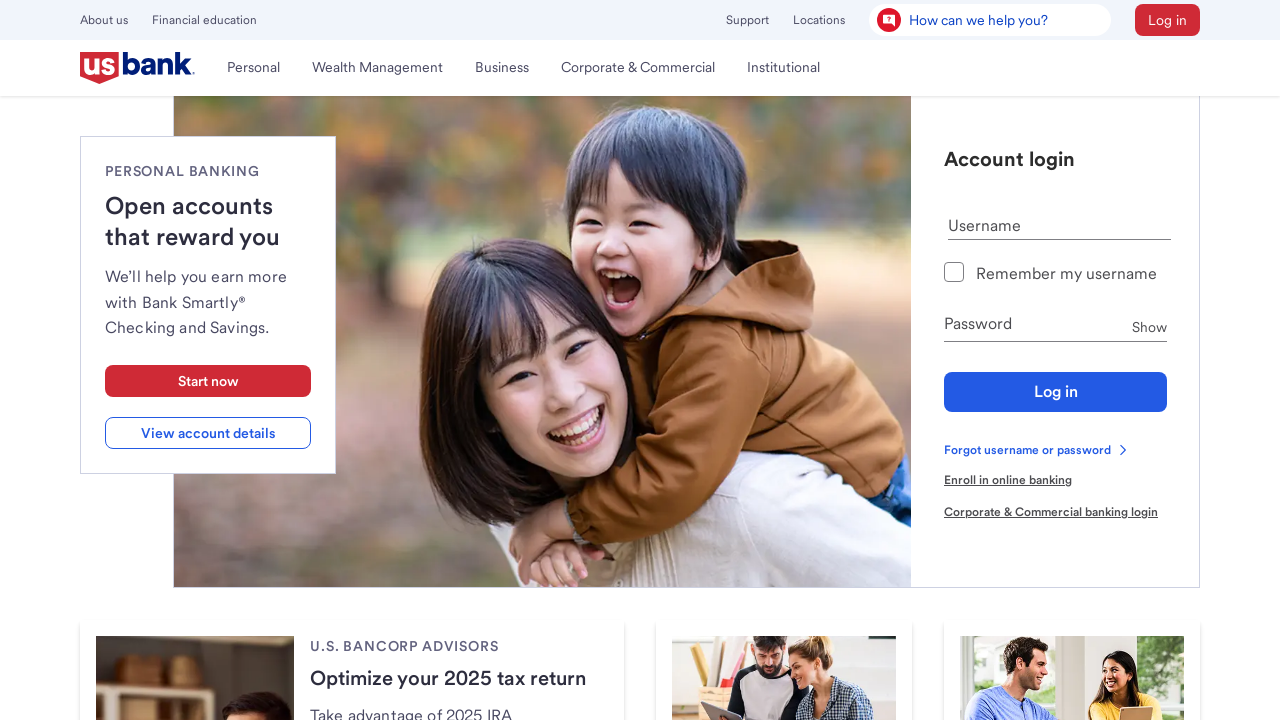